Tests multiple window handling by clicking a link that opens a new window, switching to the new window to verify its content, then switching back to the parent window to verify its content.

Starting URL: http://the-internet.herokuapp.com/

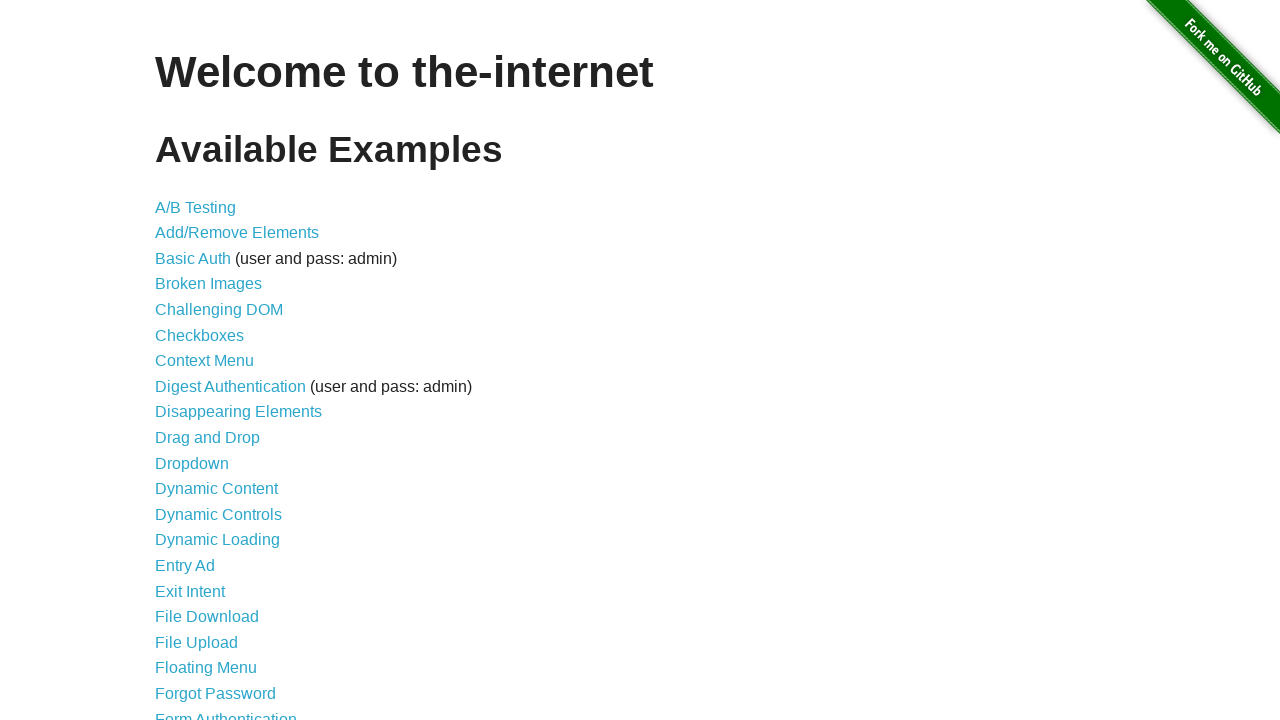

Clicked on 'Multiple Windows' link at (218, 369) on text=Multiple Windows
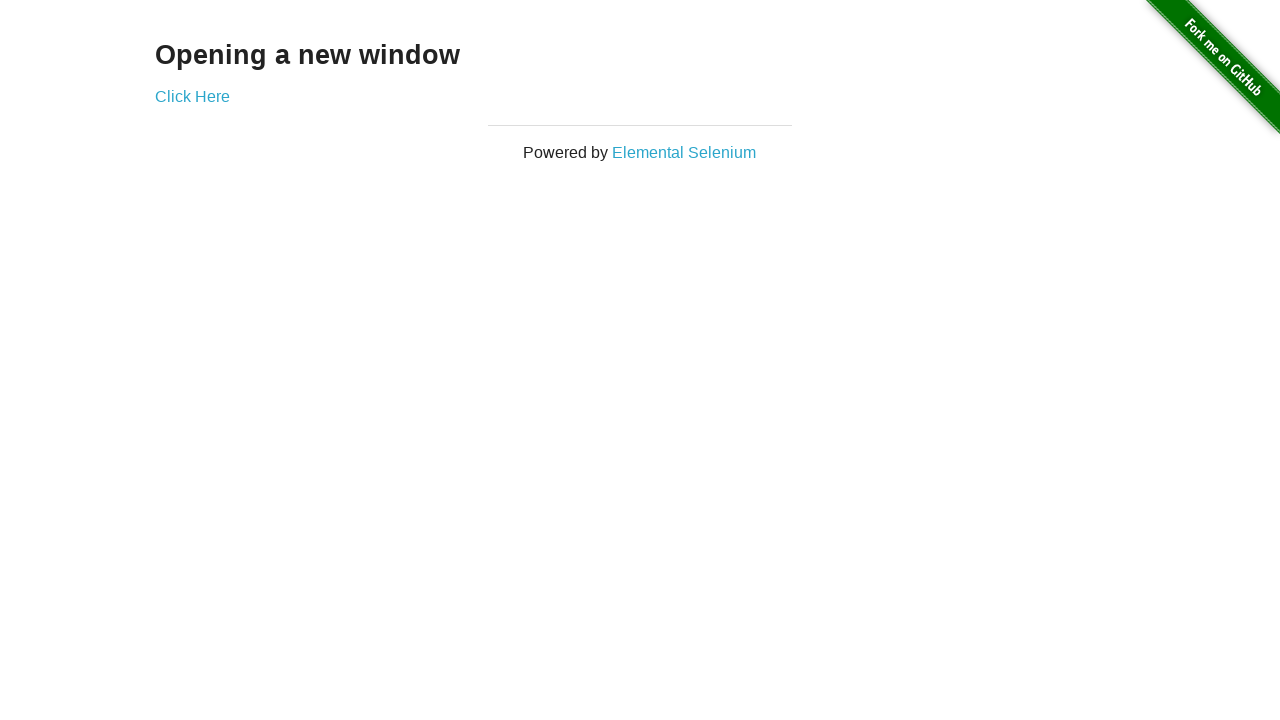

Clicked link that opens a new window at (192, 96) on a[href*='windows']
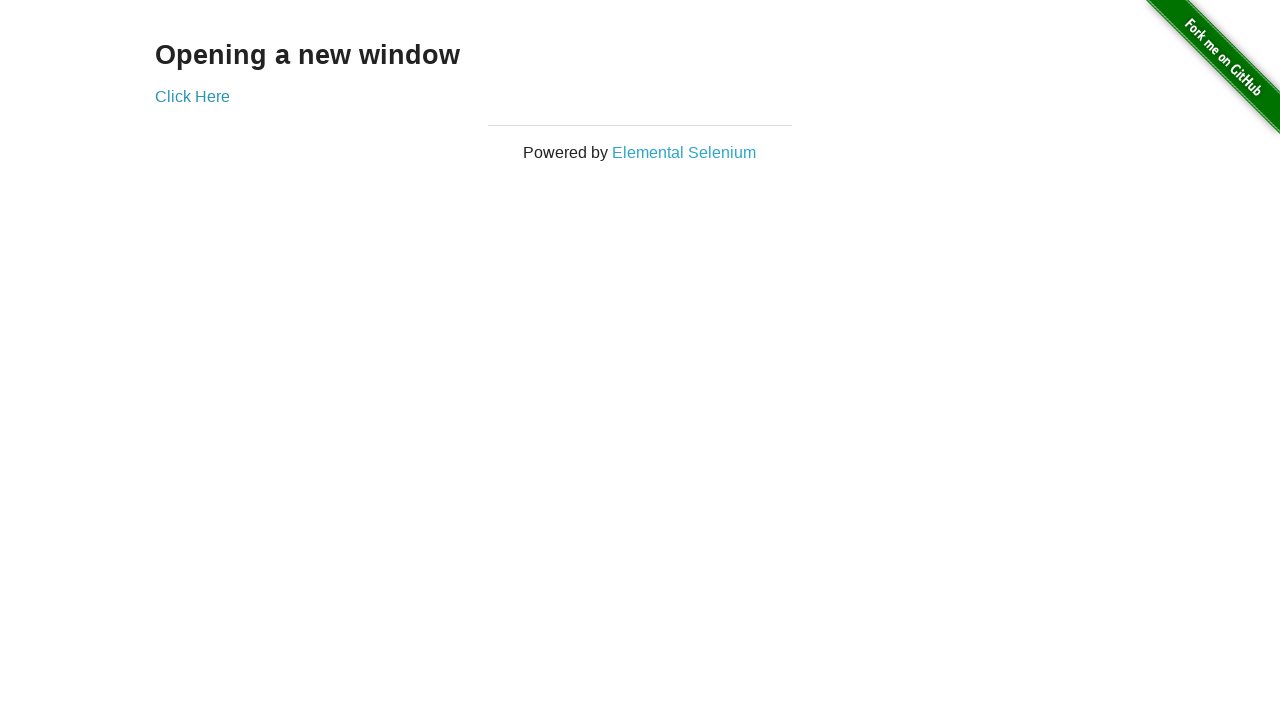

Captured new window page object
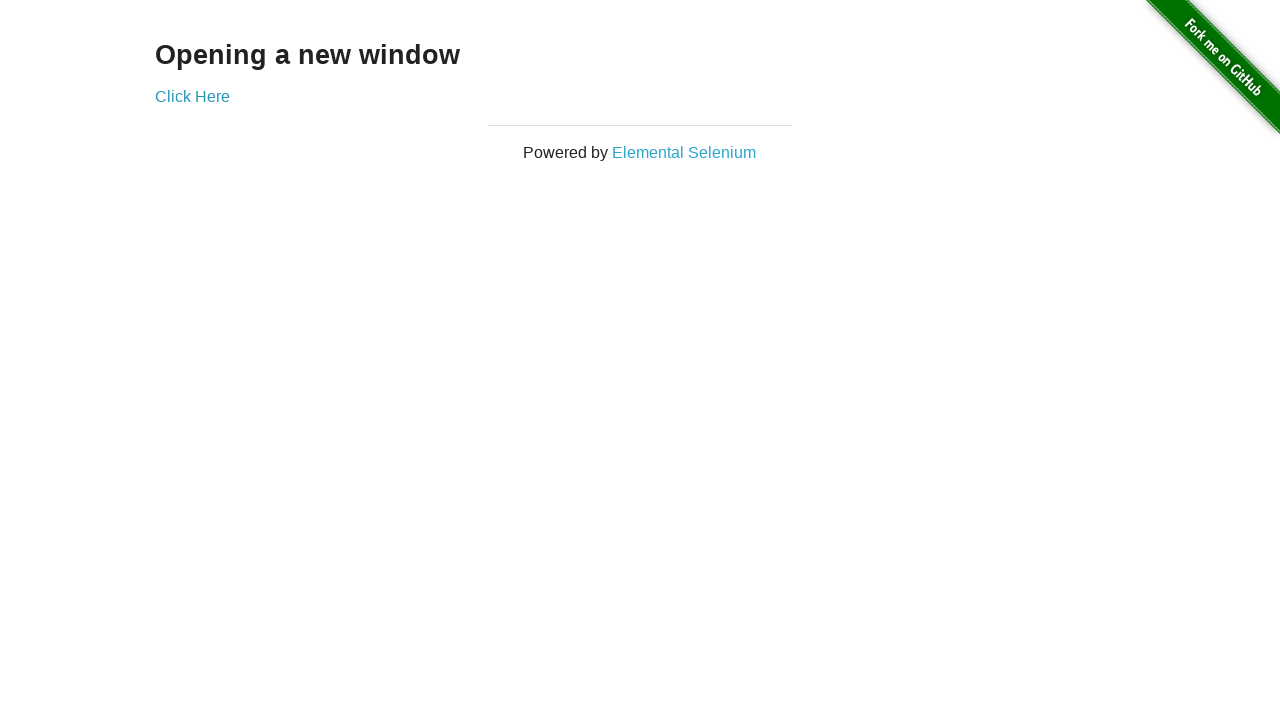

Waited for heading element in new window to load
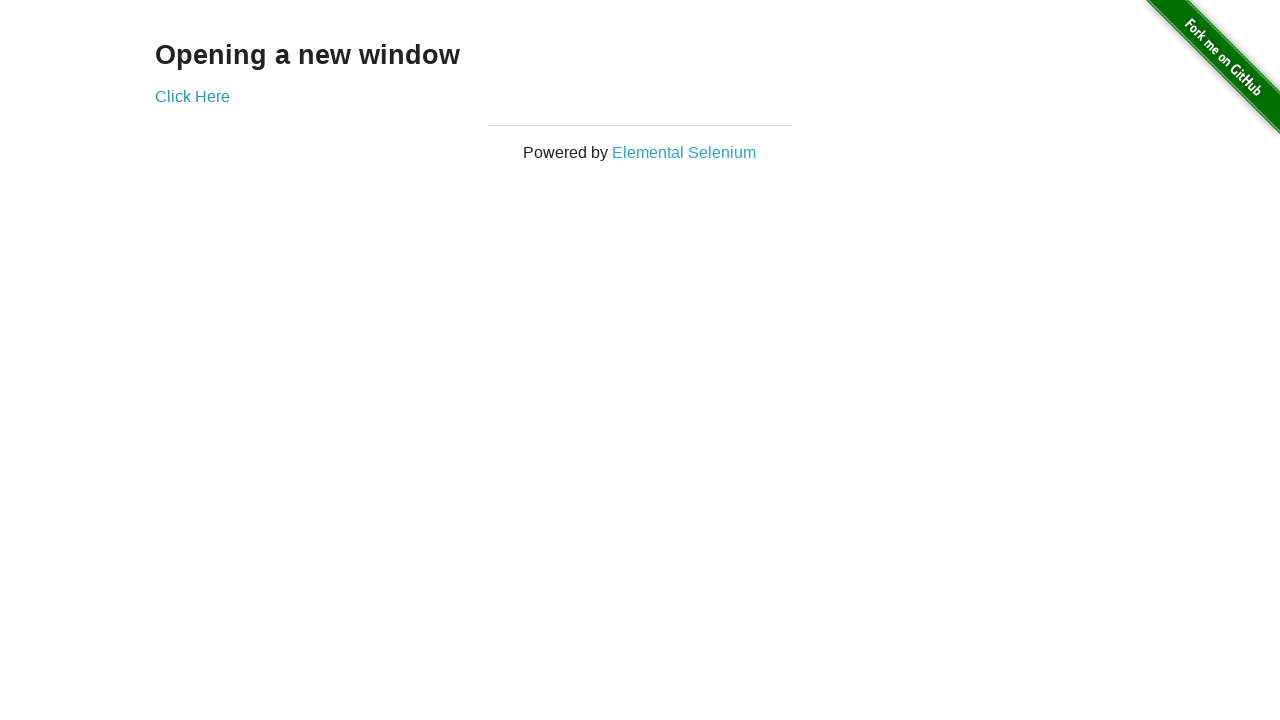

Retrieved heading text from new window: 'New Window'
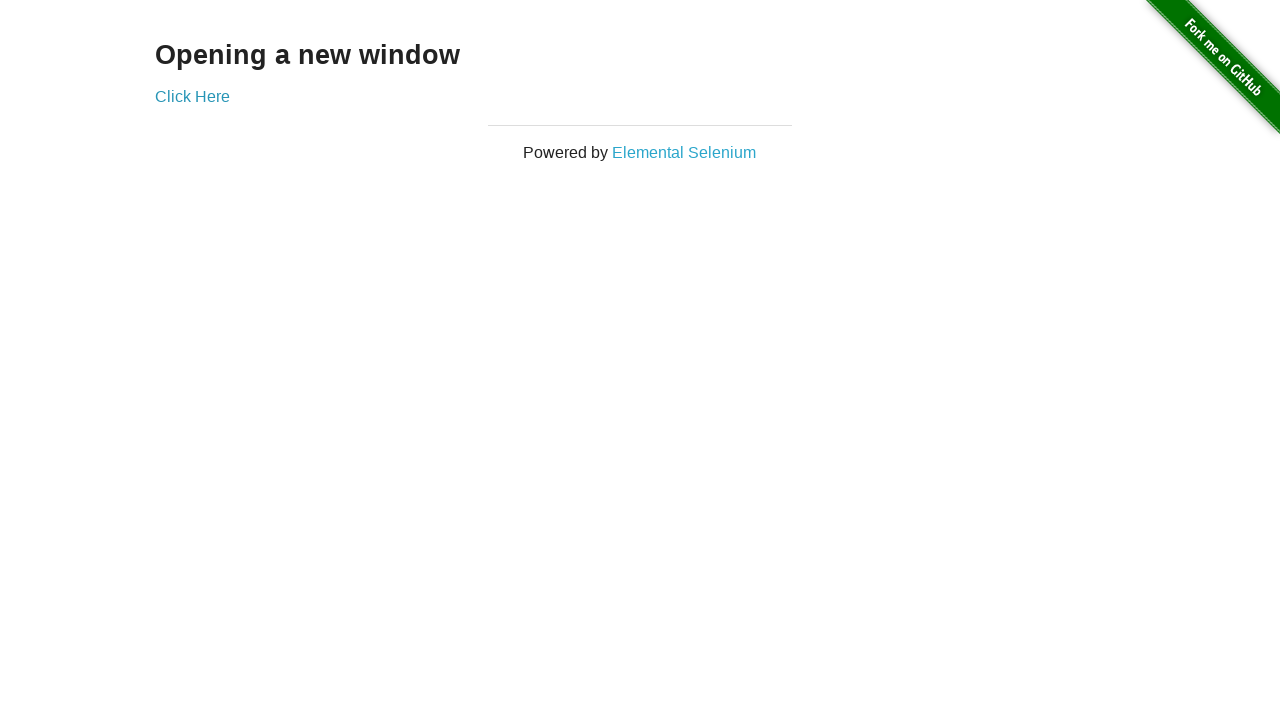

Retrieved heading text from parent window: 'Opening a new window'
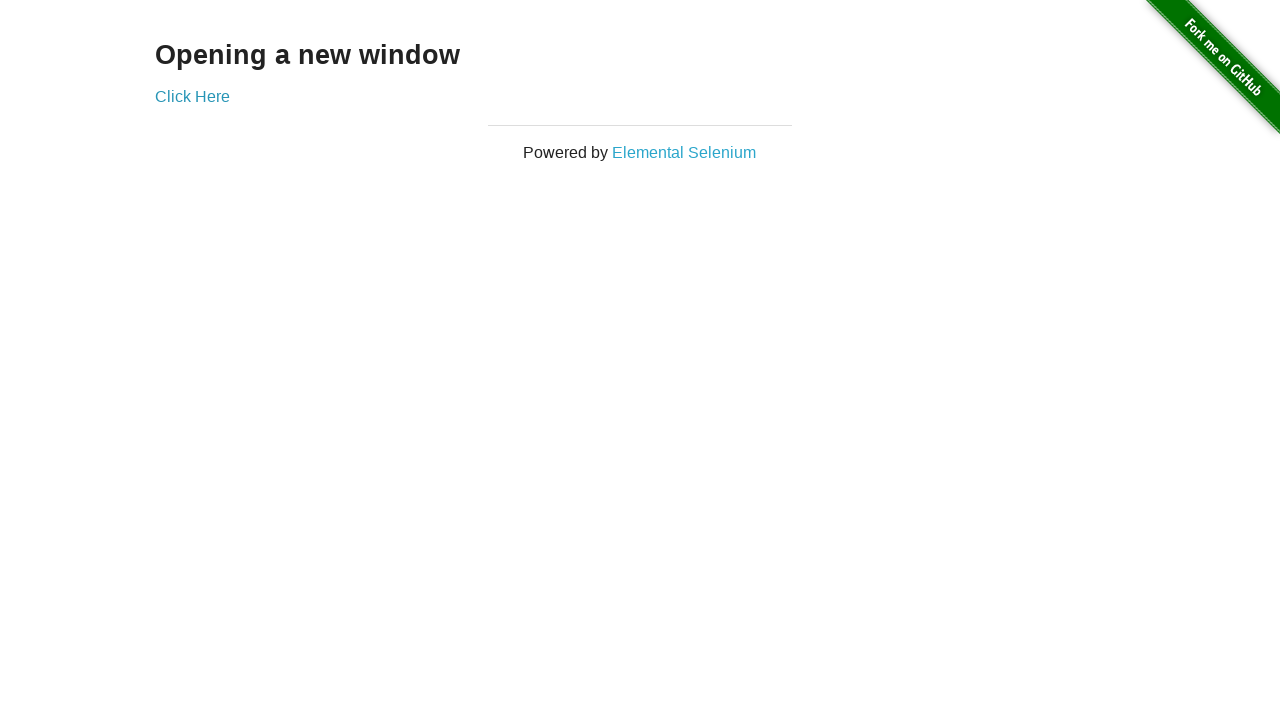

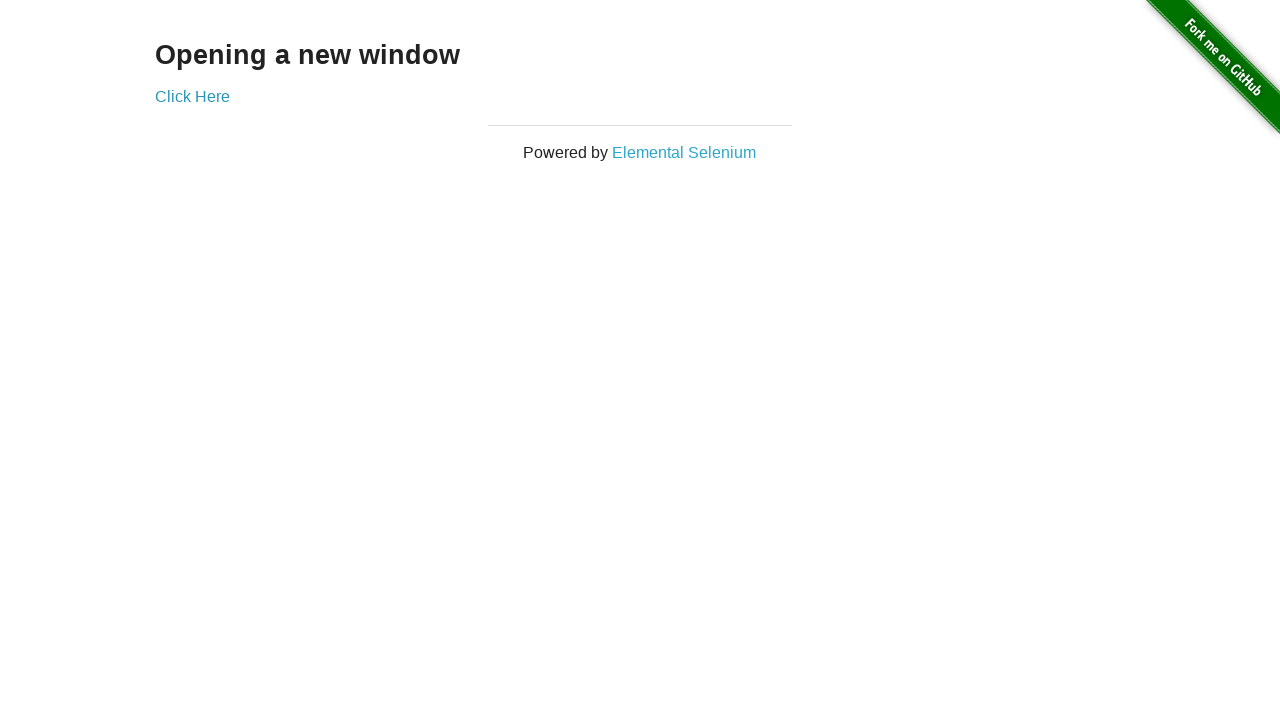